Tests click-and-hold, move, and release mouse actions for manual drag operation

Starting URL: https://crossbrowsertesting.github.io/drag-and-drop

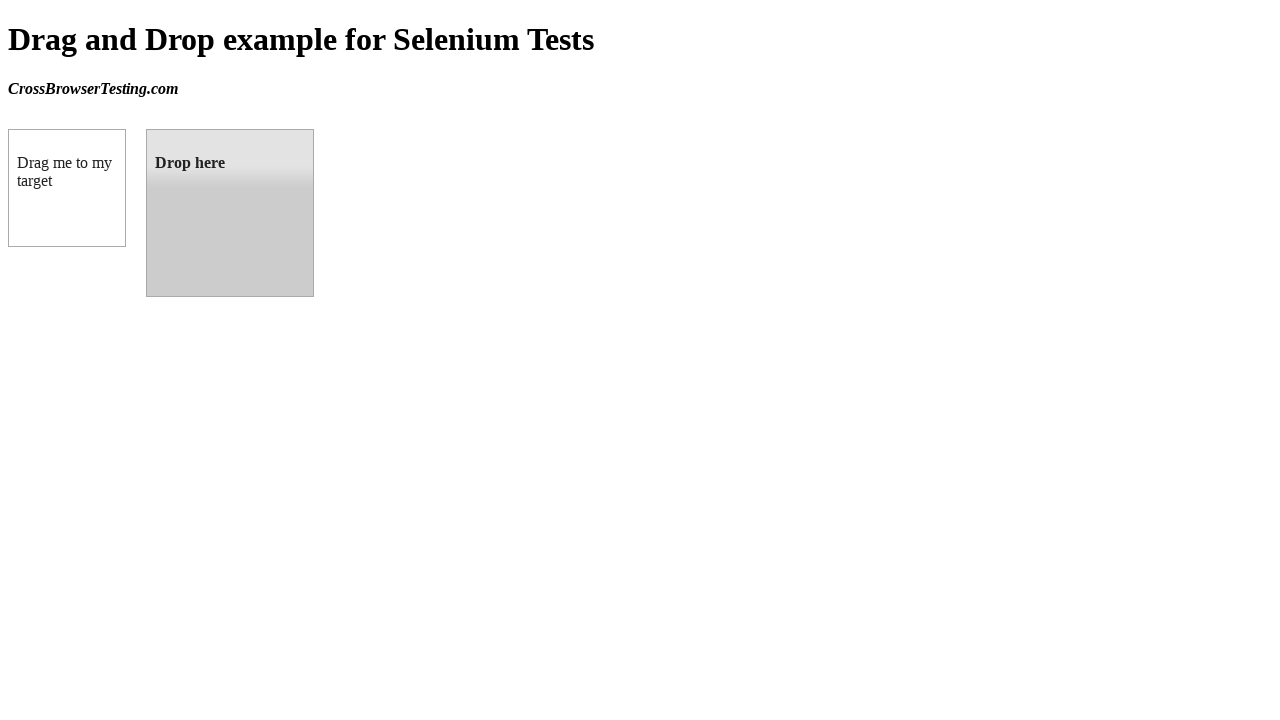

Located the draggable source element (box A)
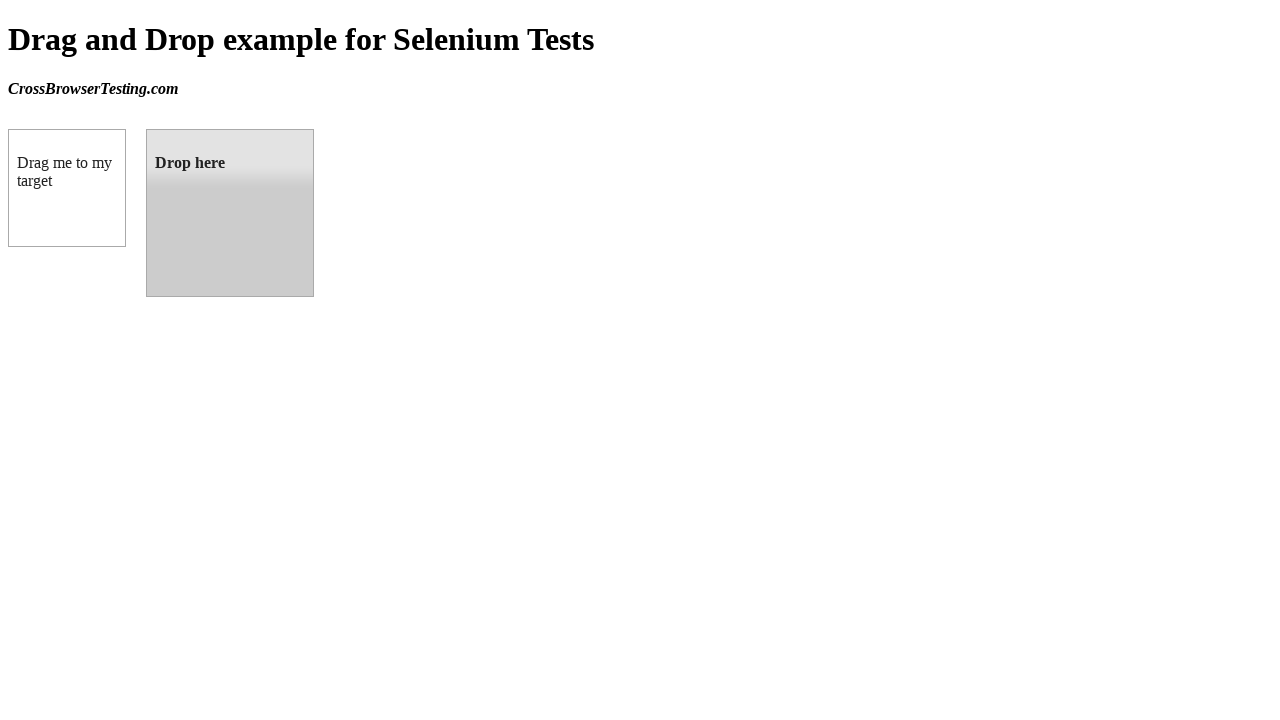

Retrieved bounding box coordinates for source element
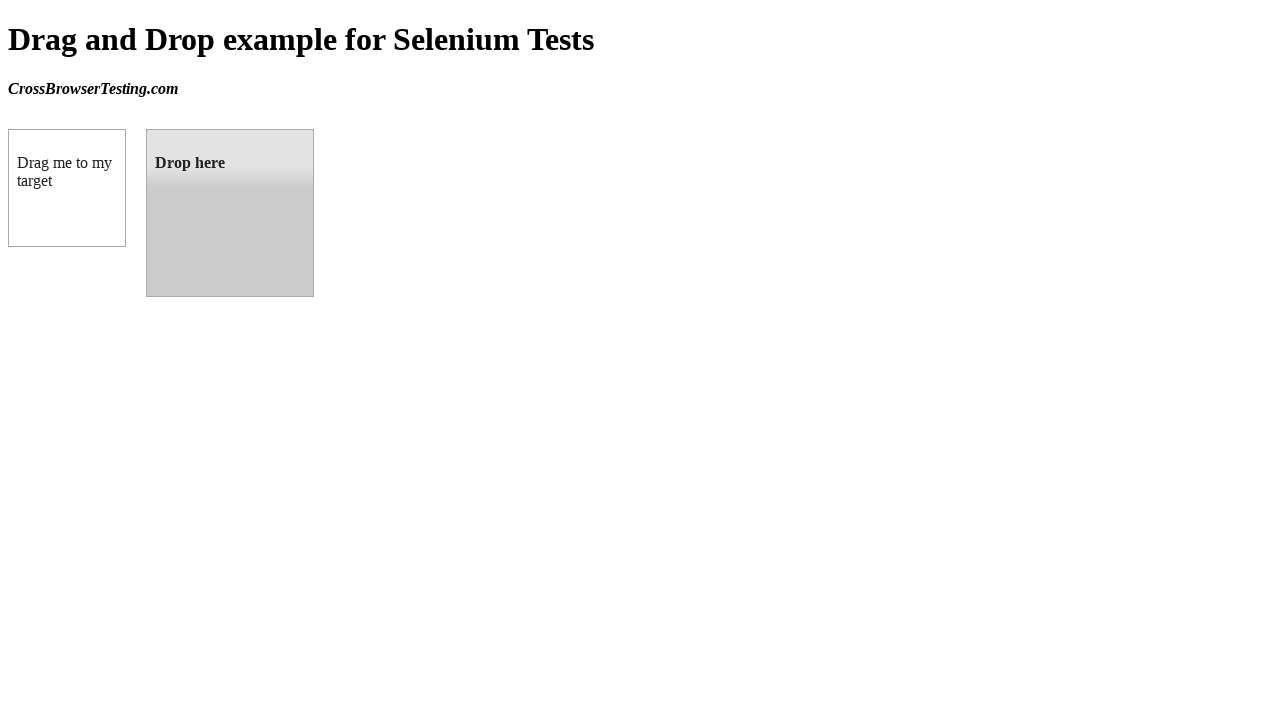

Located the droppable target element (box B)
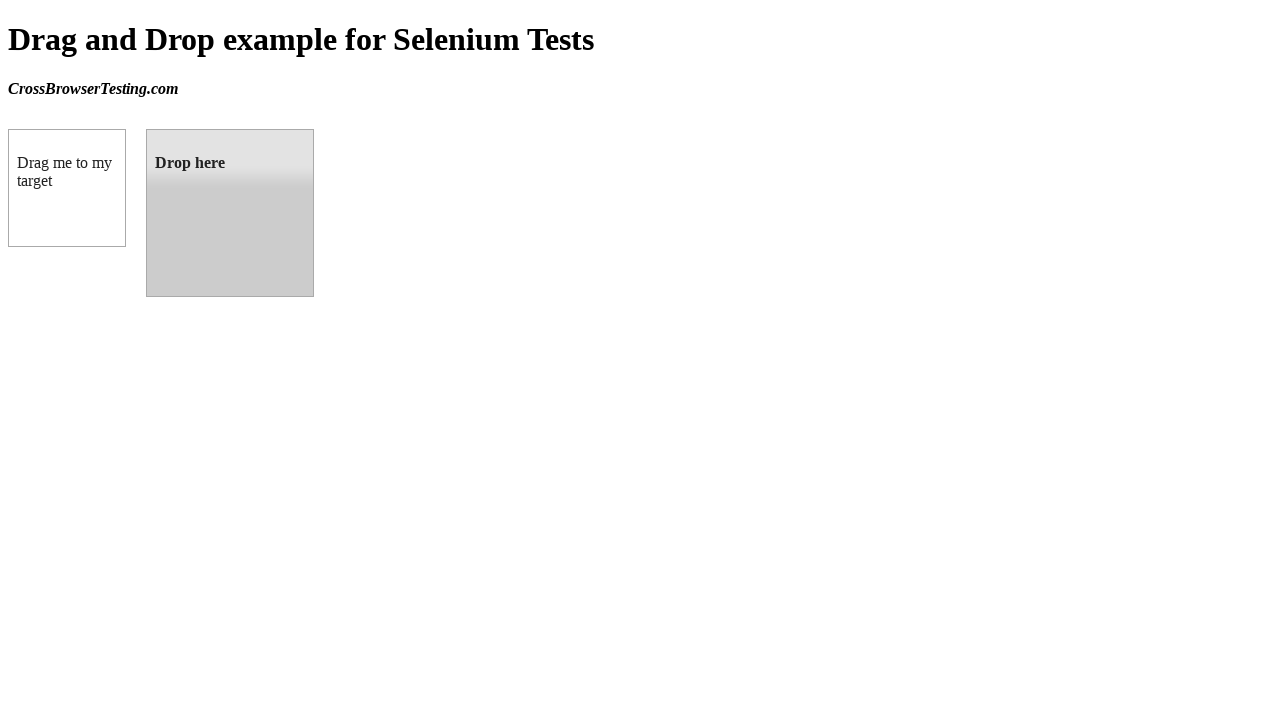

Retrieved bounding box coordinates for target element
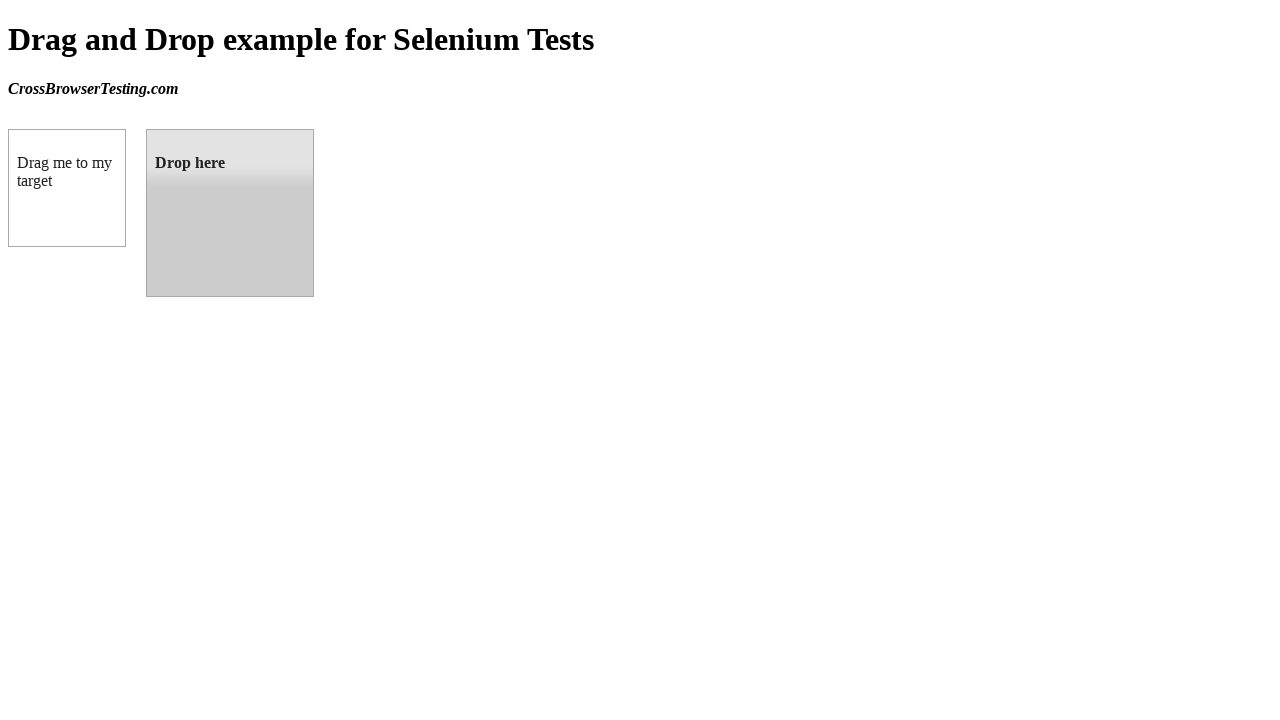

Moved mouse to center of source element at (67, 188)
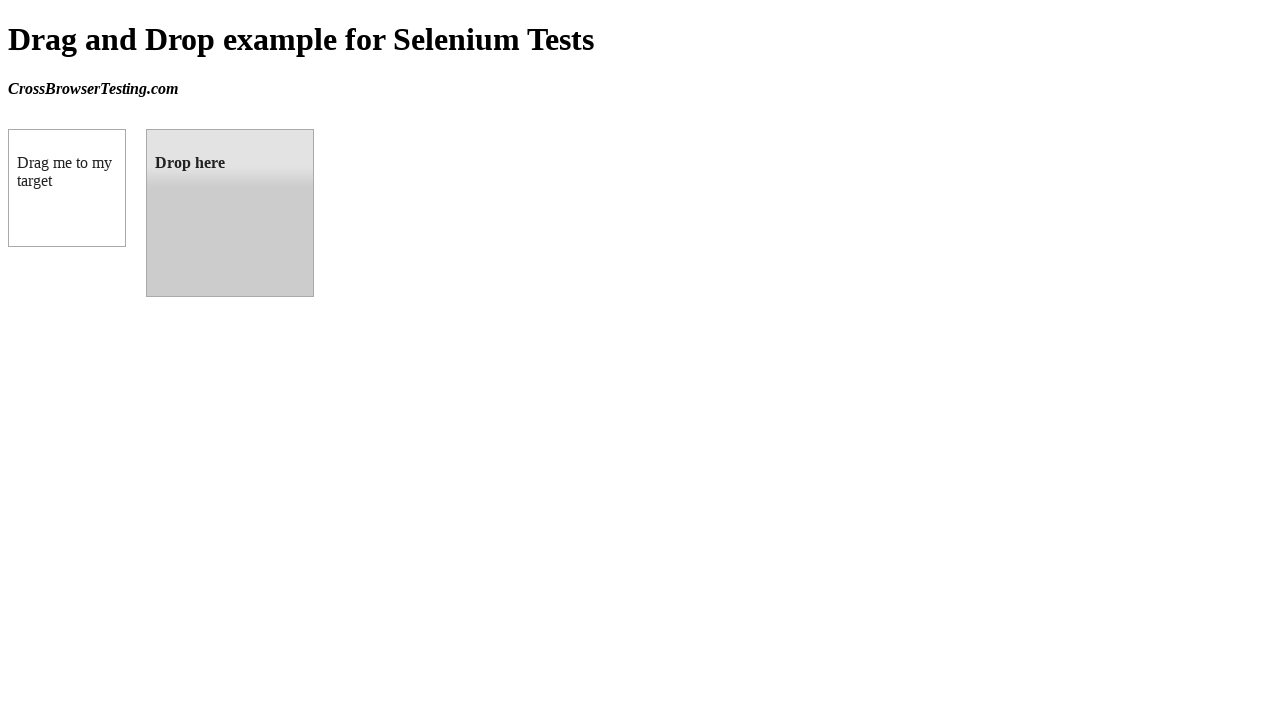

Pressed and held mouse button on source element at (67, 188)
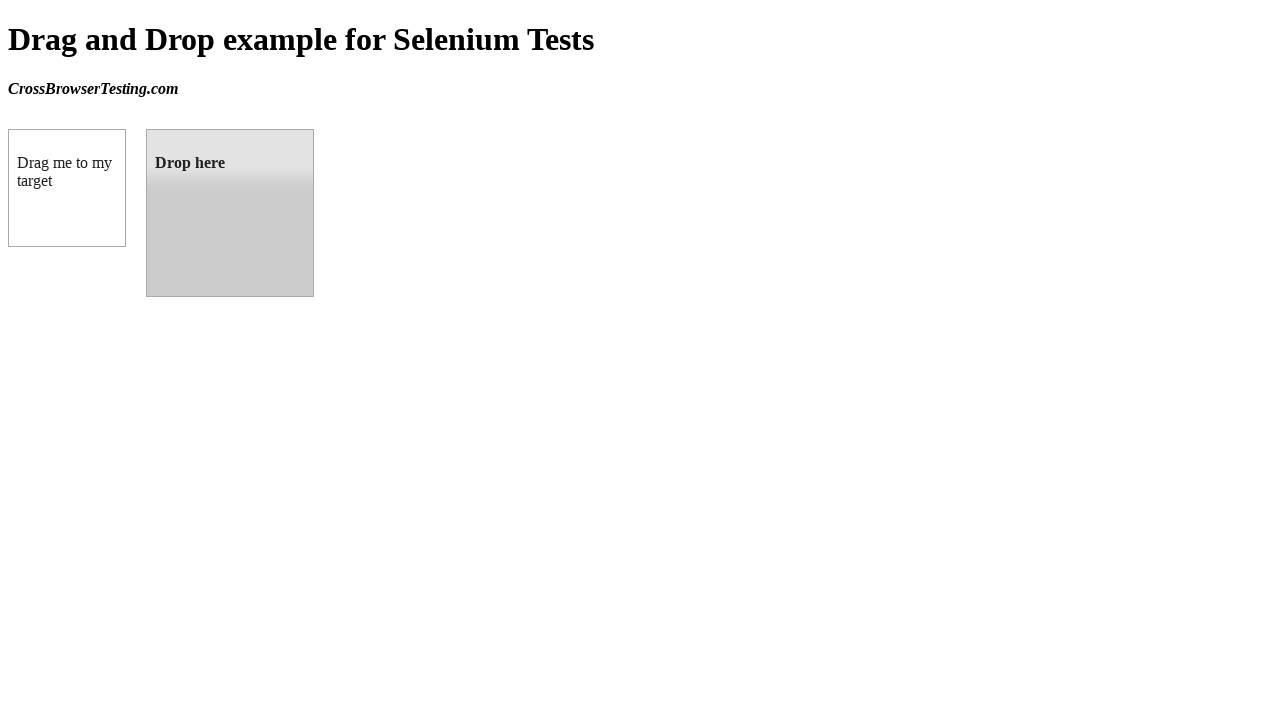

Dragged mouse to center of target element at (230, 213)
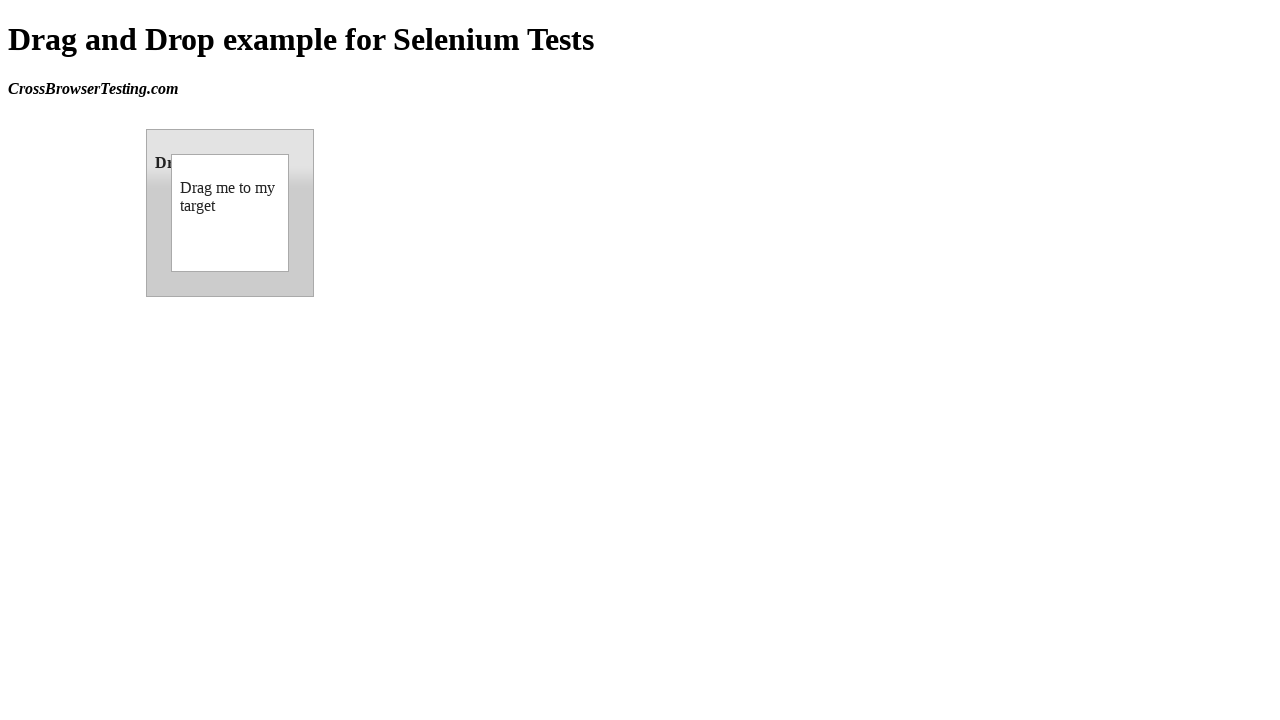

Released mouse button to complete drag-and-drop operation at (230, 213)
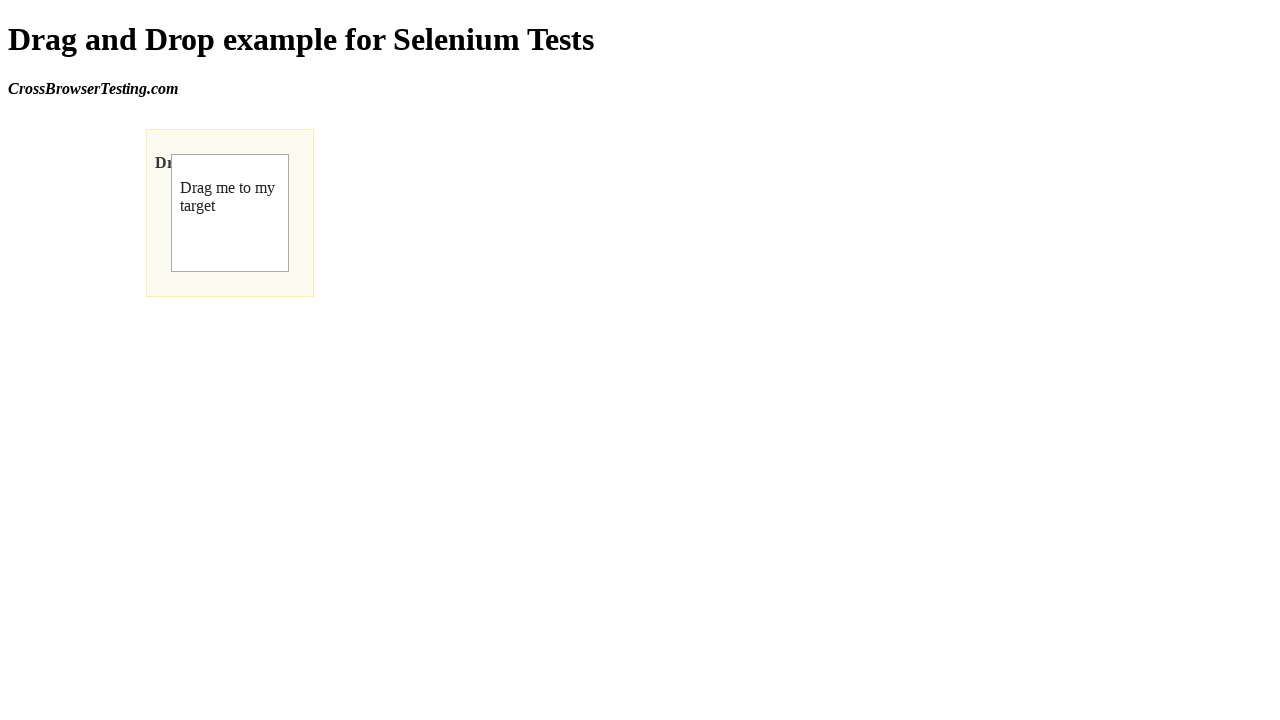

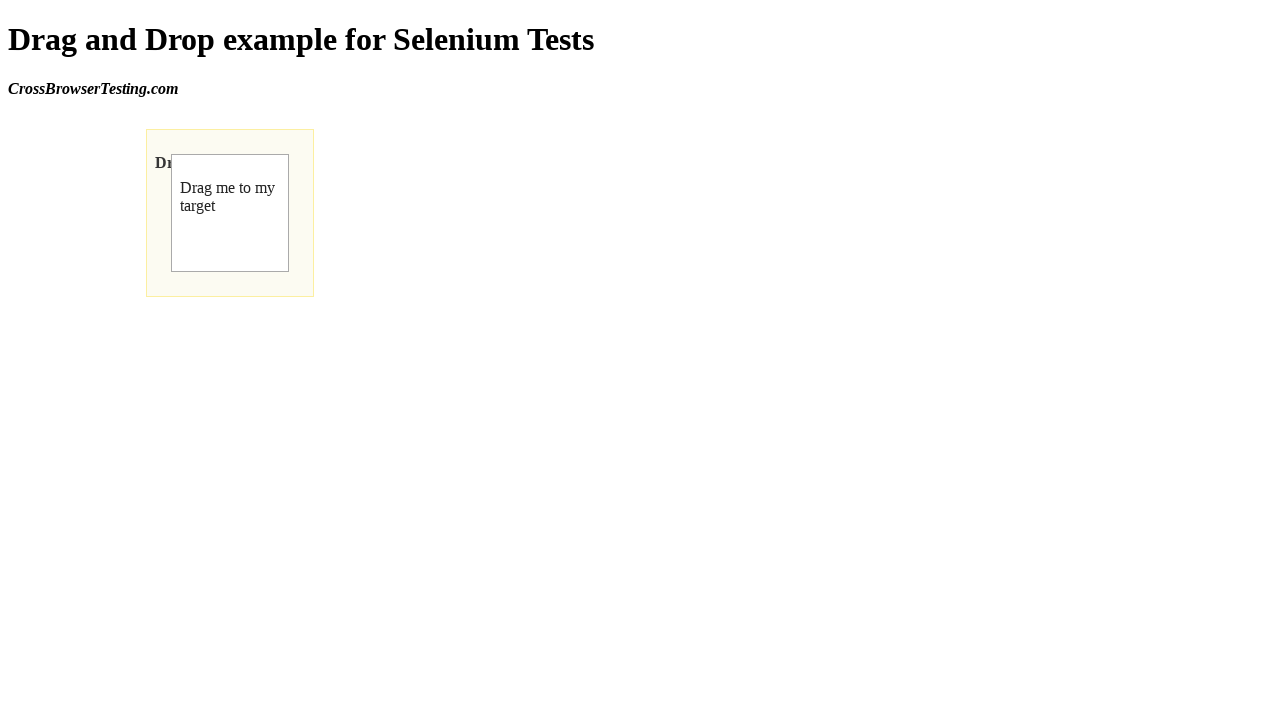